Tests multi-select dropdown functionality by selecting multiple superhero options (The Avengers, Ant-Man, Batman, Aquaman) from a dropdown menu

Starting URL: https://letcode.in/dropdowns

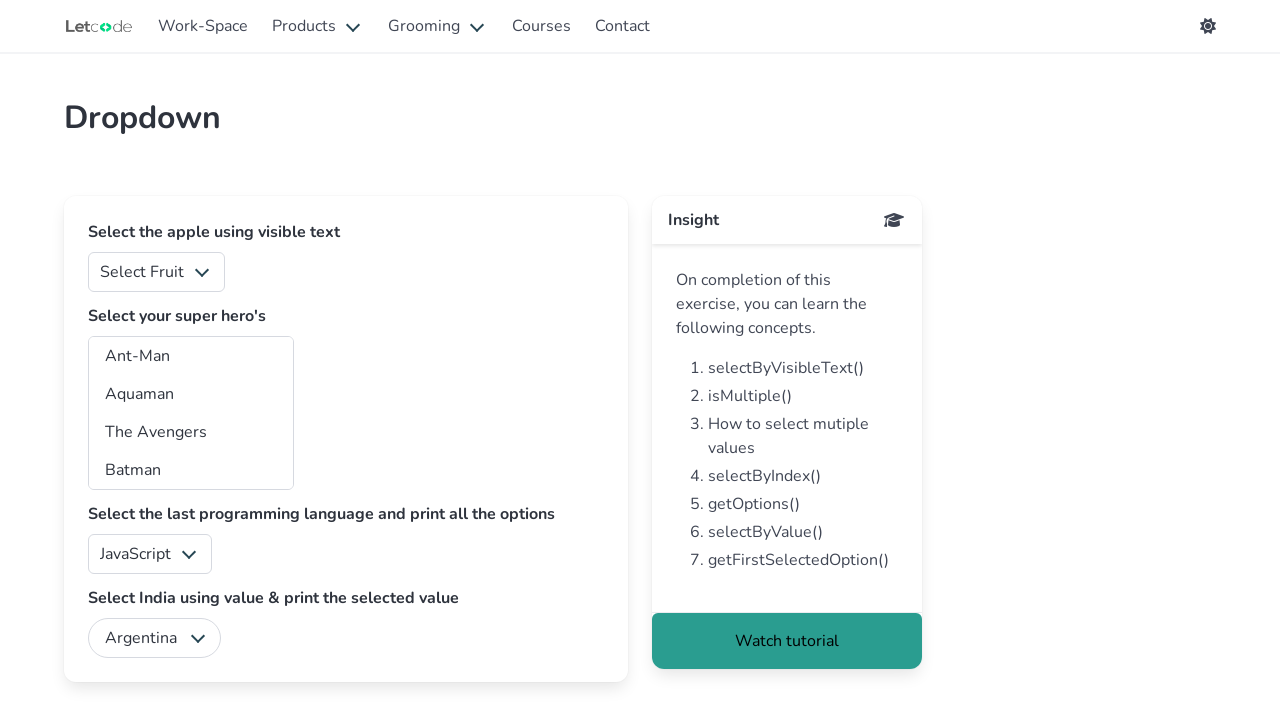

Multi-select dropdown element is visible and ready
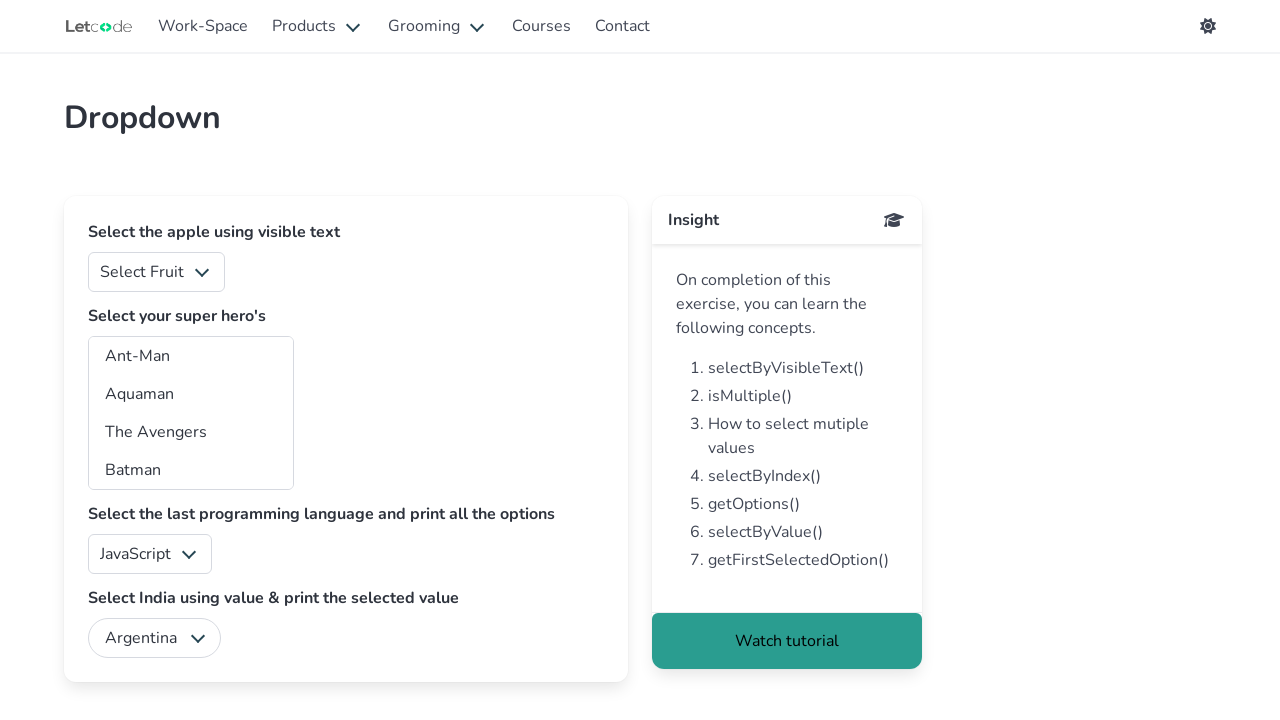

Selected 'The Avengers' from the multi-select dropdown on select#superheros
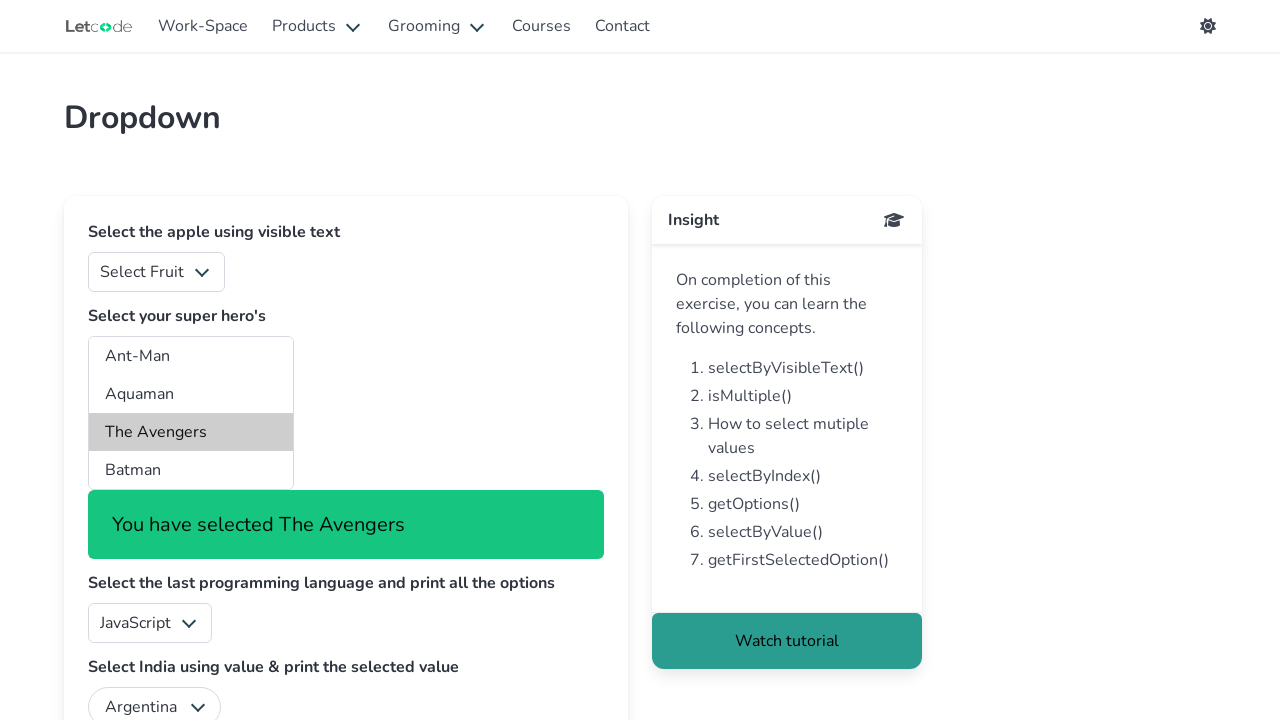

Selected 'The Avengers' and 'Ant-Man' from the multi-select dropdown on select#superheros
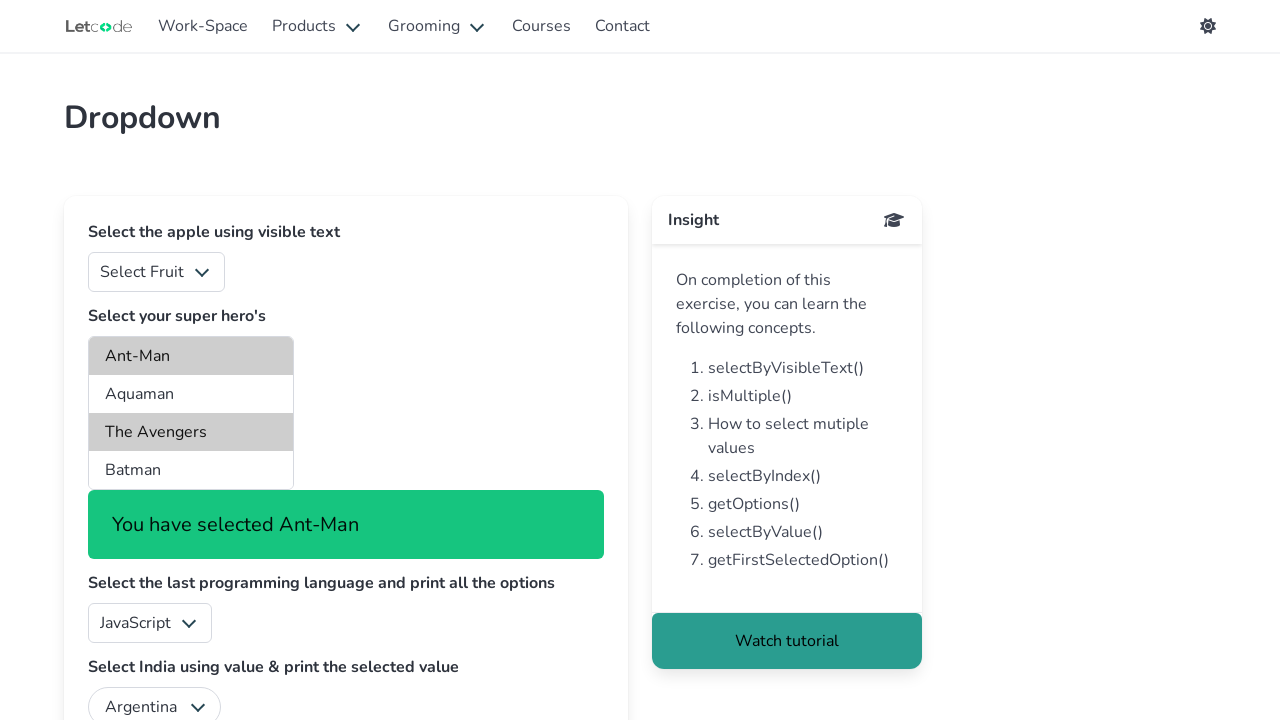

Selected all four superhero options: The Avengers, Ant-Man, Batman, and Aquaman on select#superheros
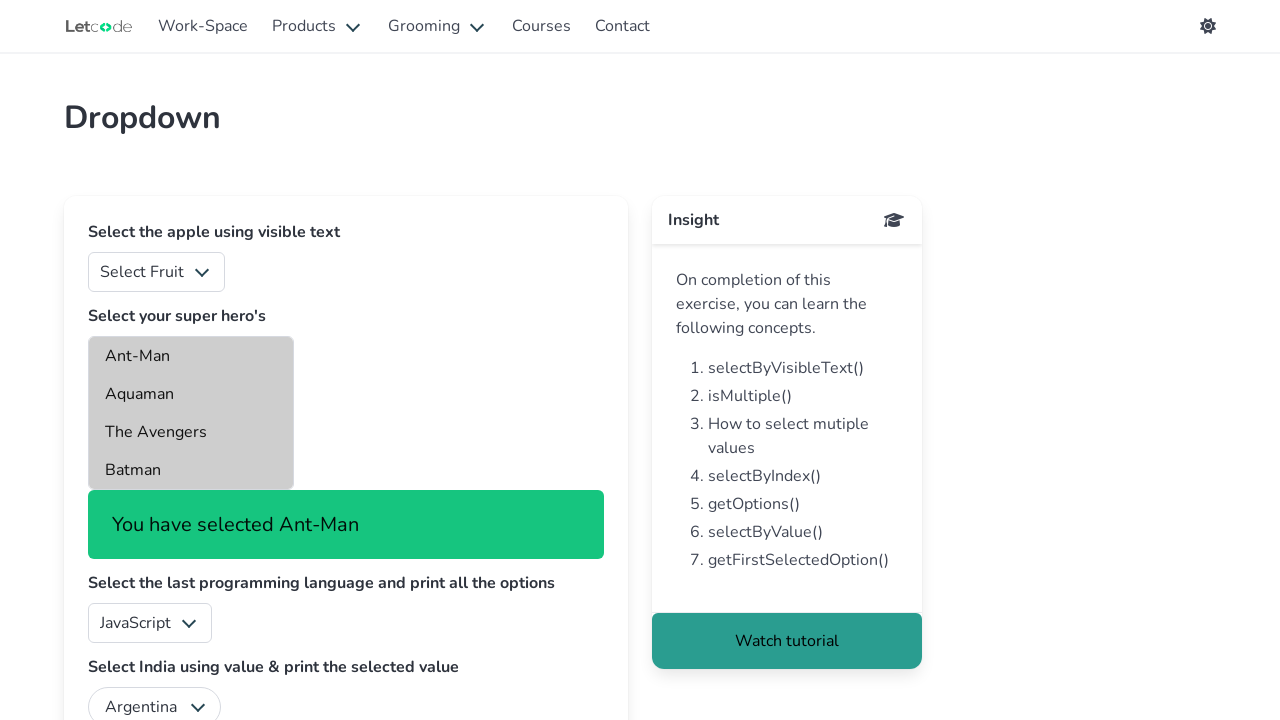

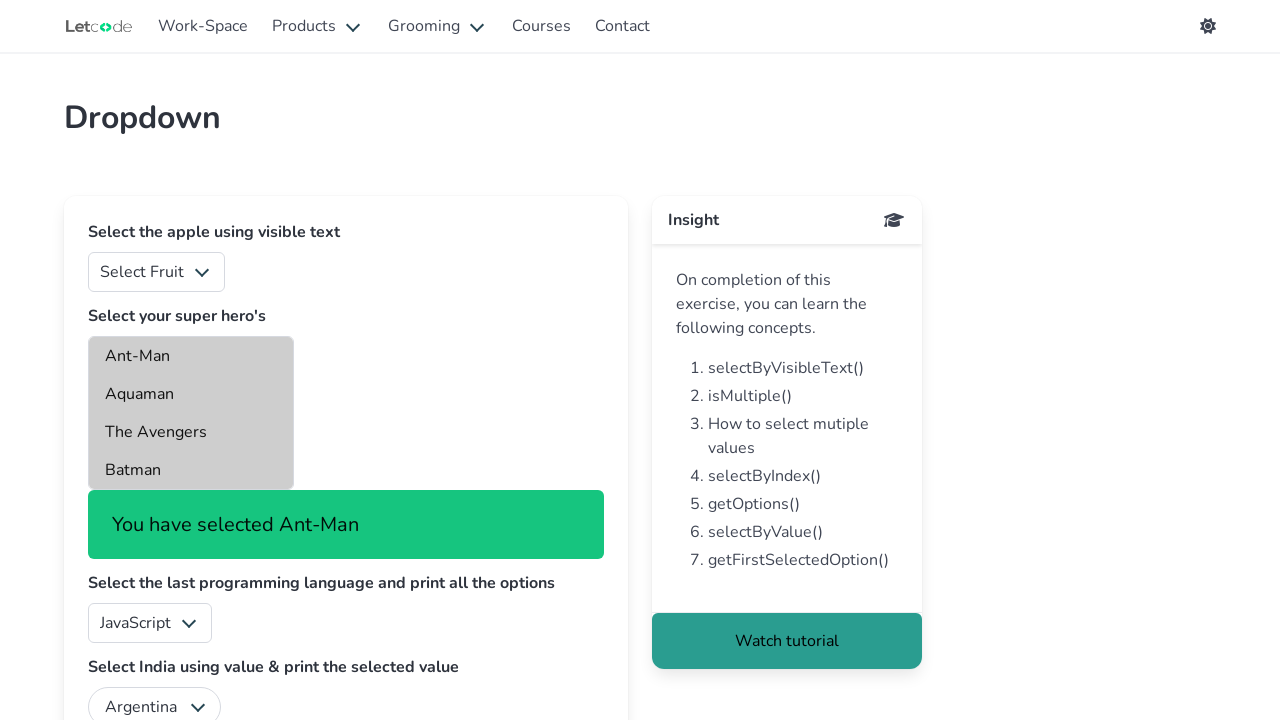